Tests the About Us page navigation on ParaBank by clicking the About Us link and verifying the page title

Starting URL: https://parabank.parasoft.com/parabank/index.htm

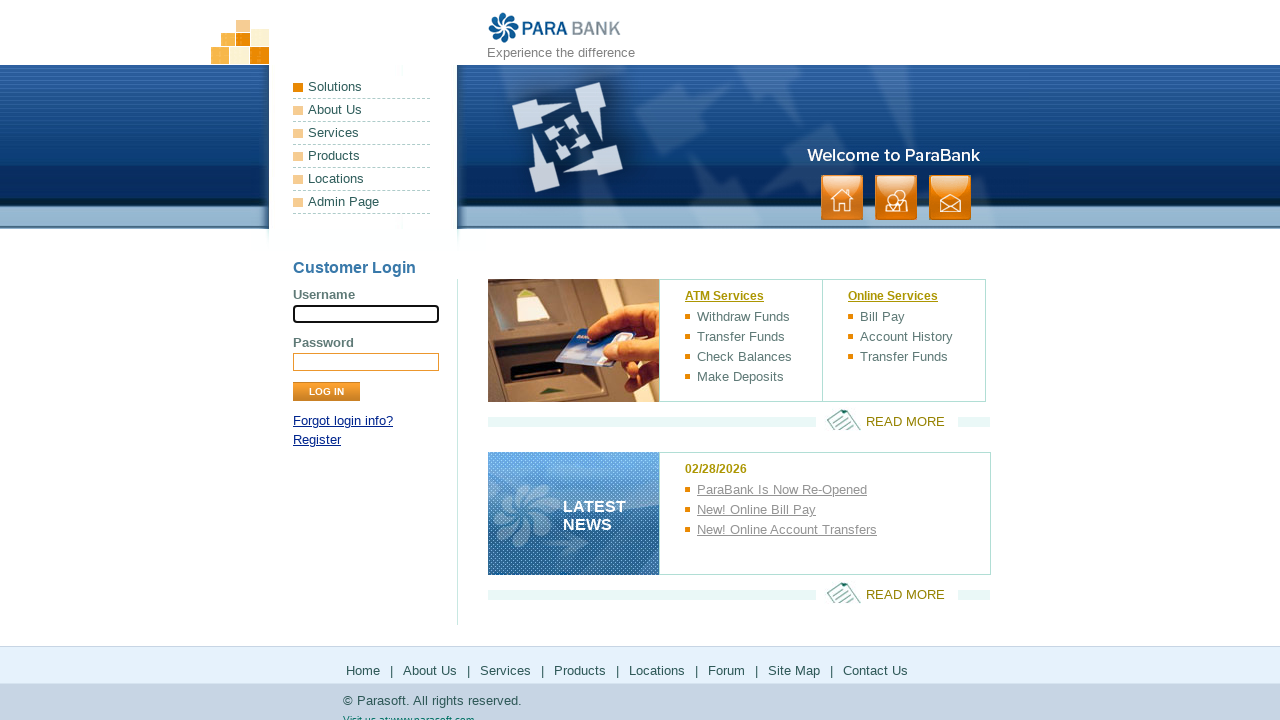

Clicked the About Us link at (362, 110) on a:has-text('About Us')
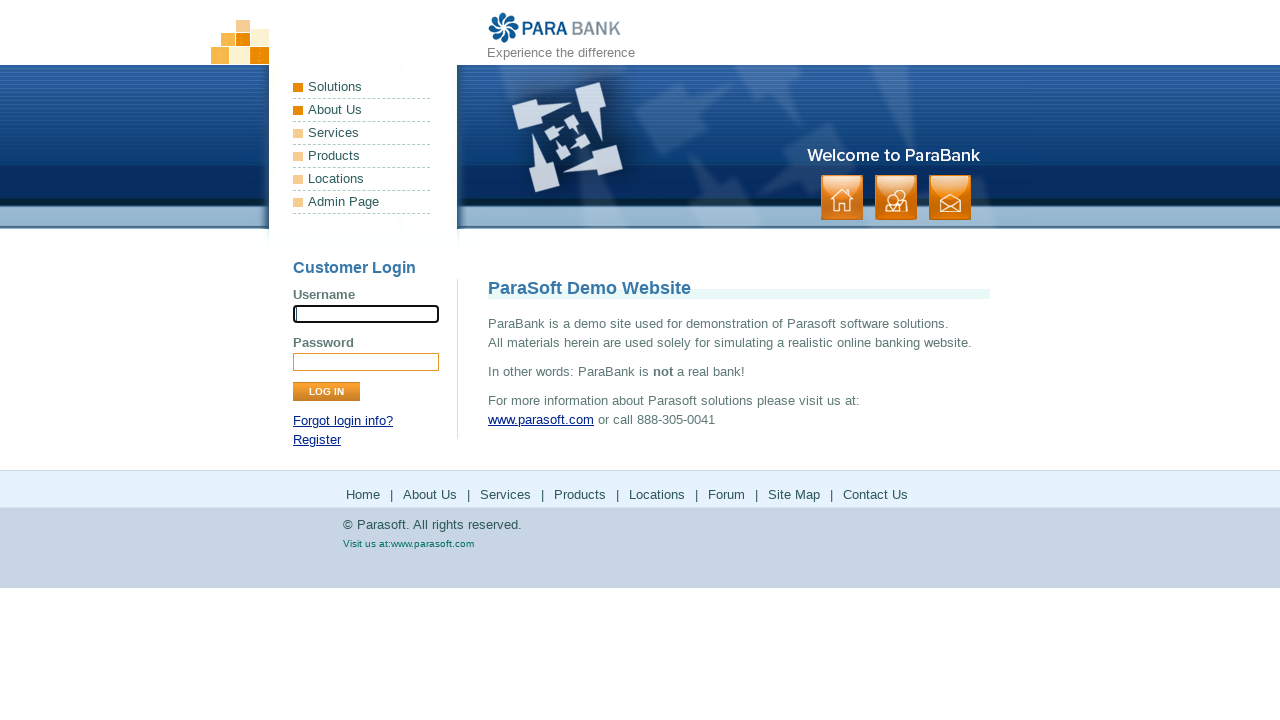

About Us page loaded and title element is visible
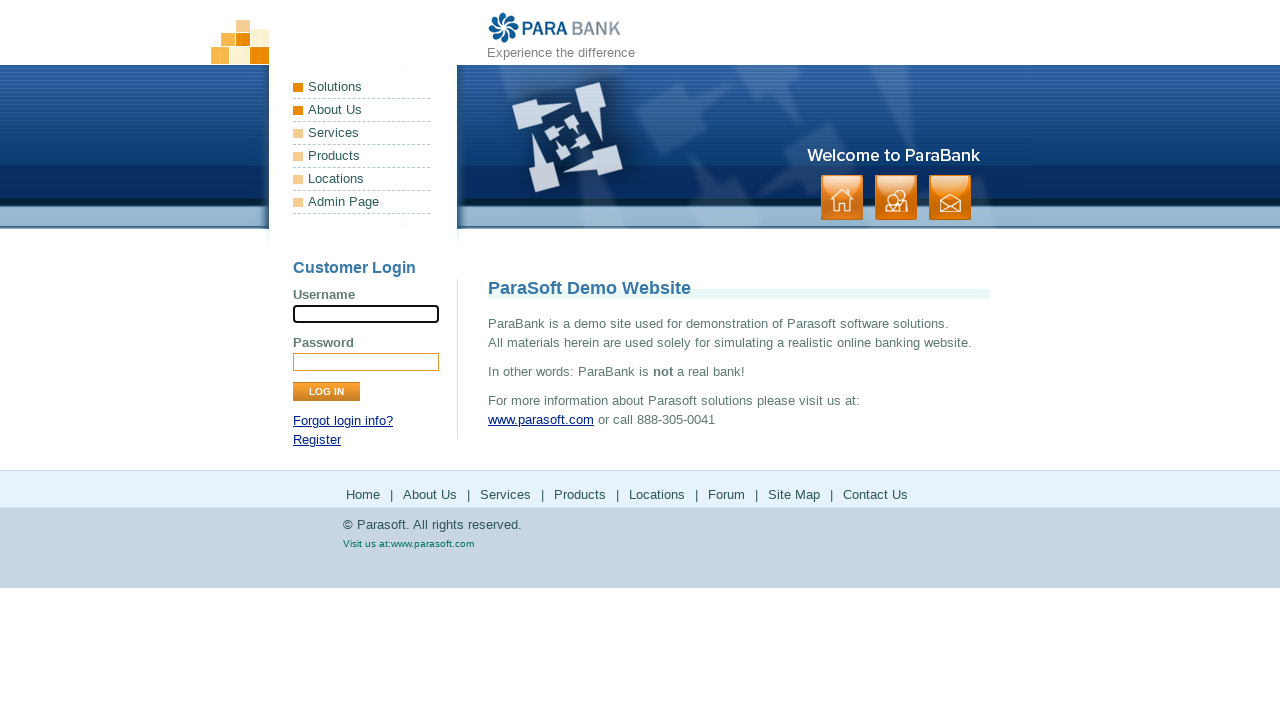

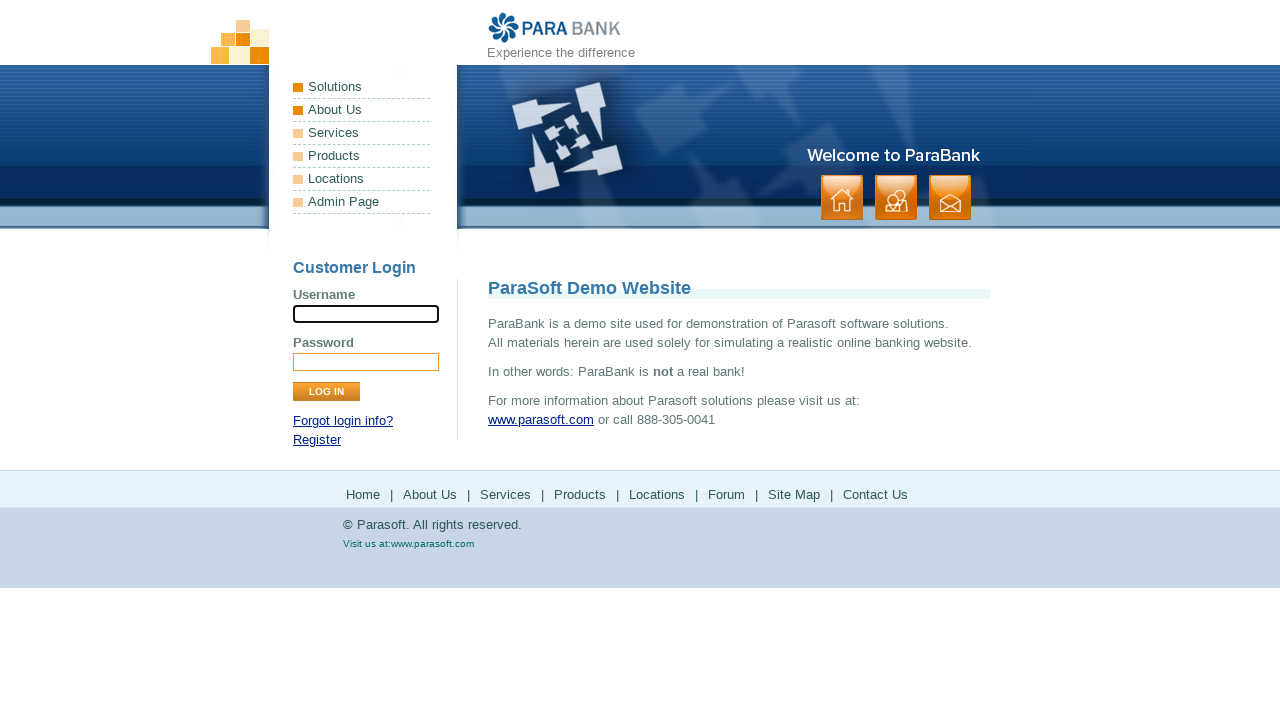